Tests the search functionality on Python.org by entering a search query "pycon" and verifying that results are returned.

Starting URL: https://www.python.org

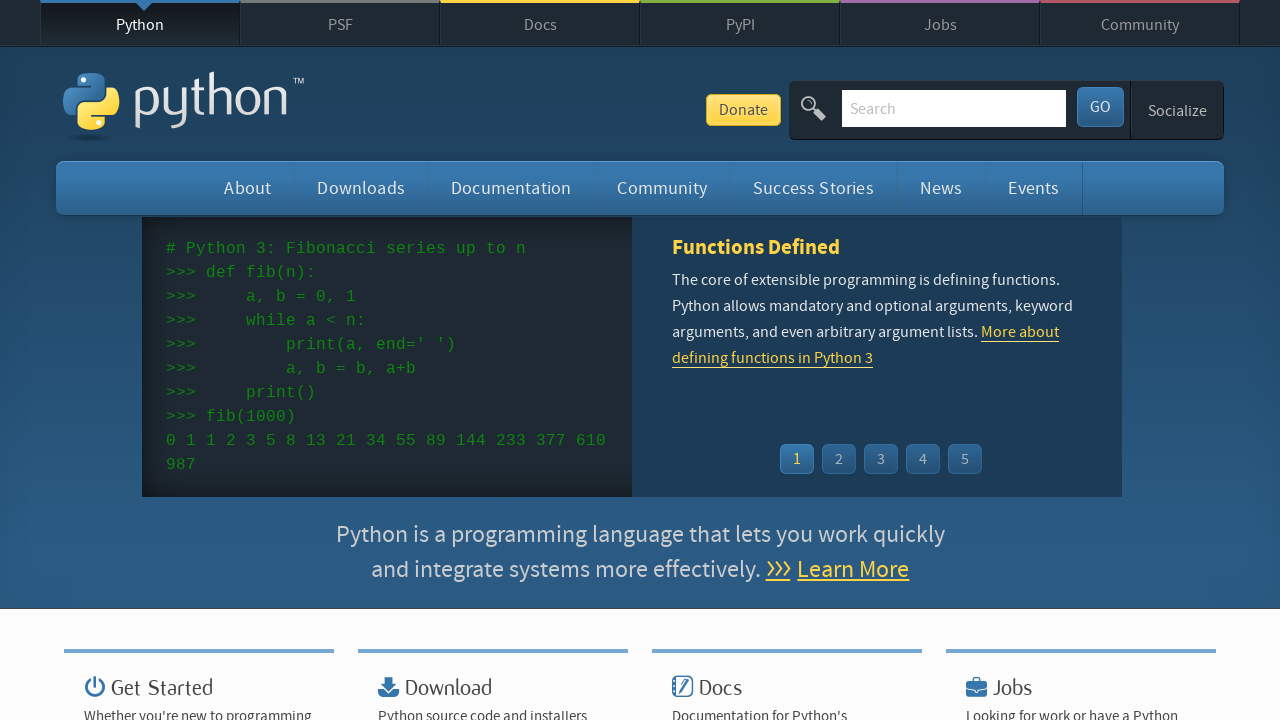

Verified 'Python' is in page title
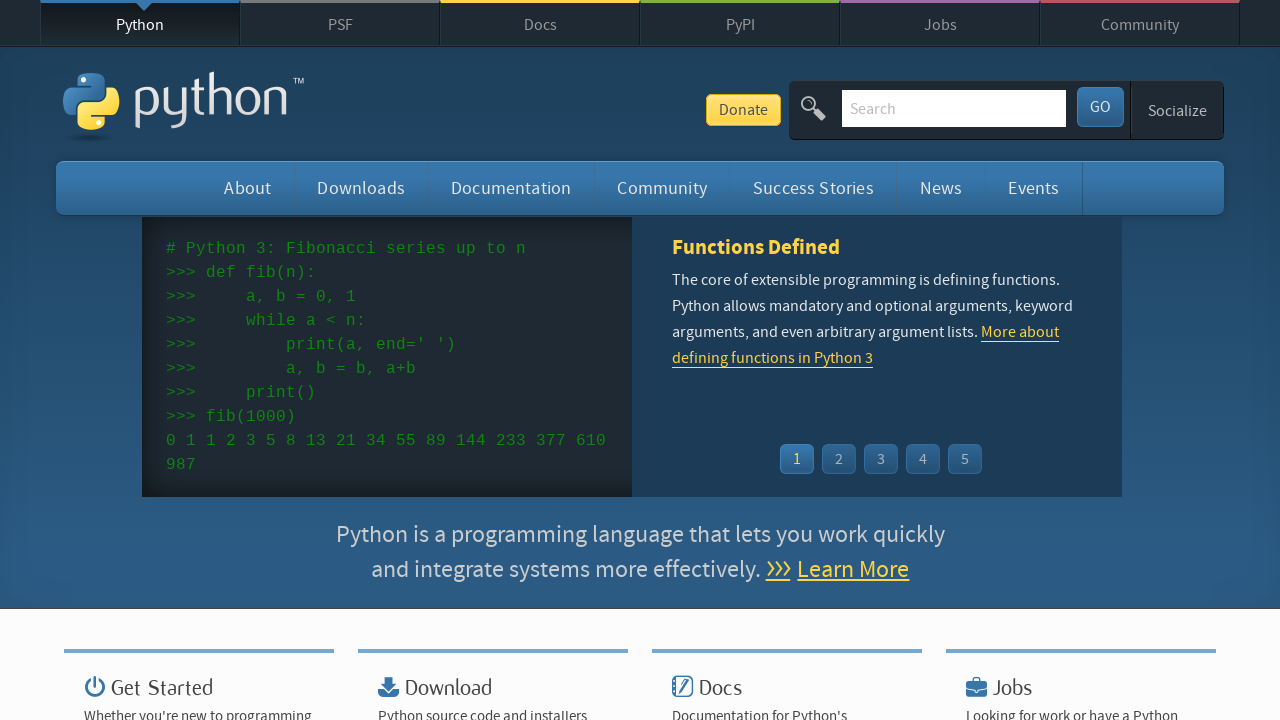

Filled search input with 'pycon' on input[name='q']
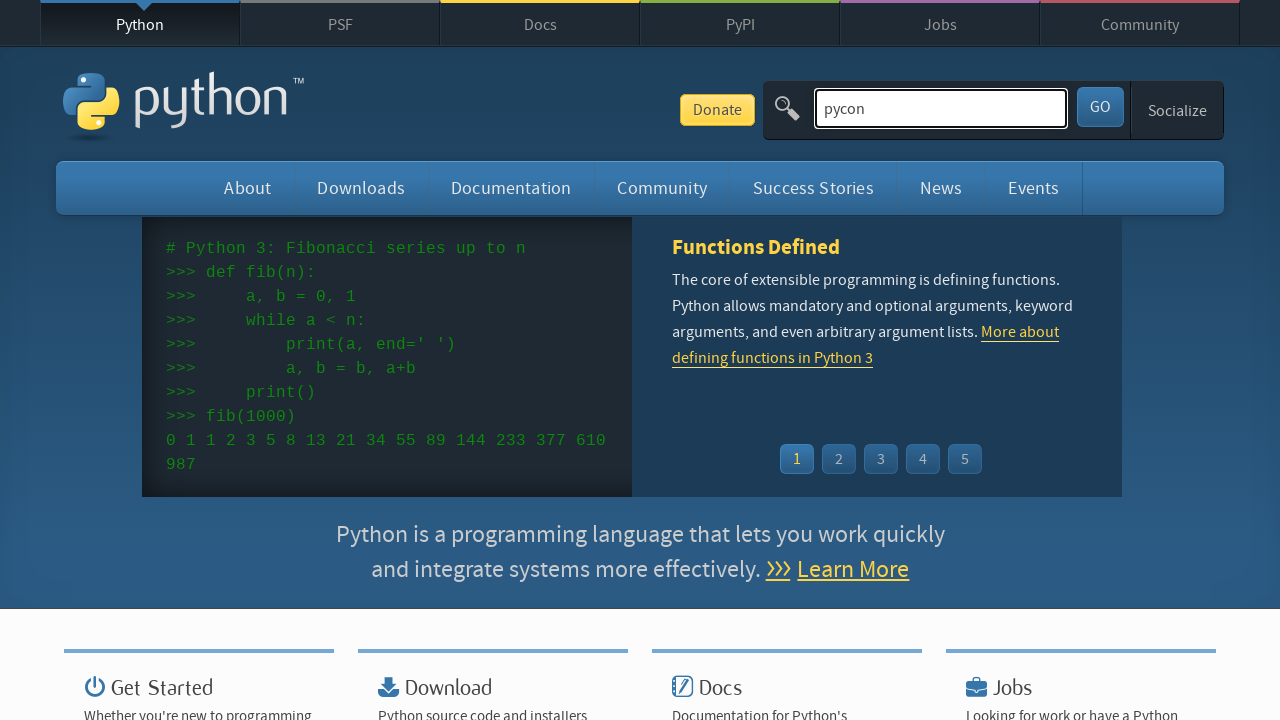

Pressed Enter to submit search query on input[name='q']
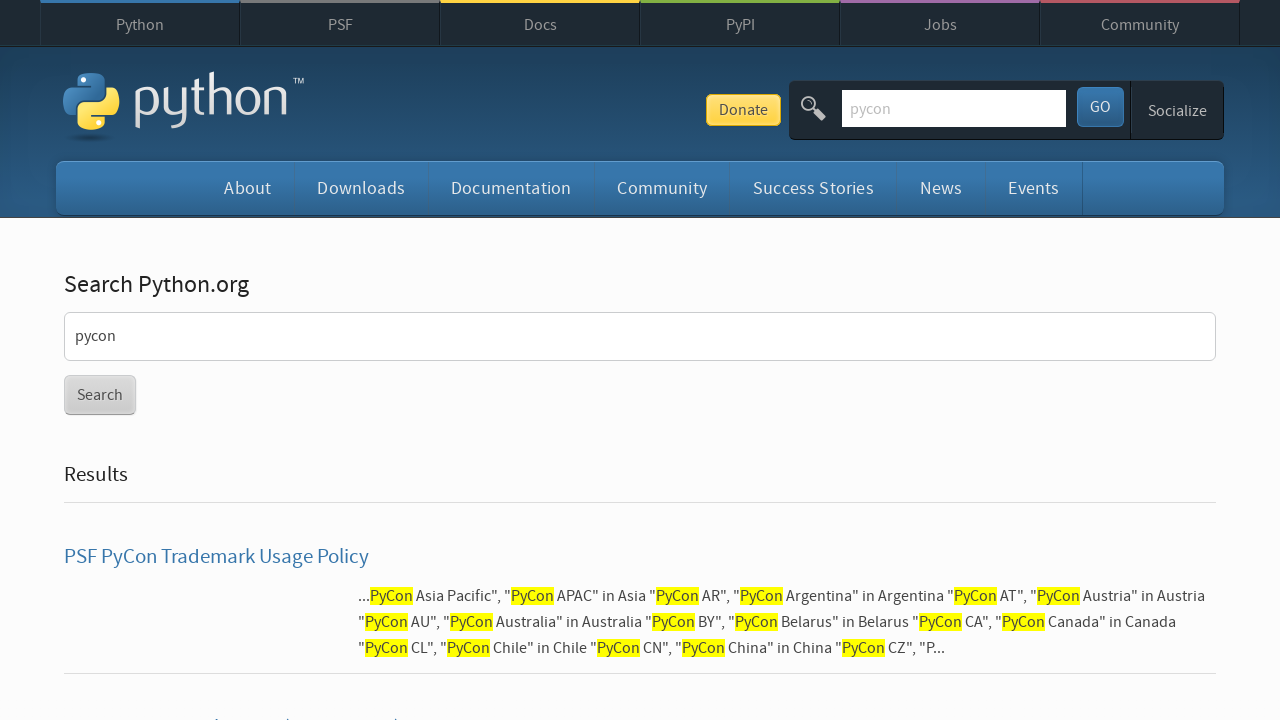

Waited for page to load after search submission
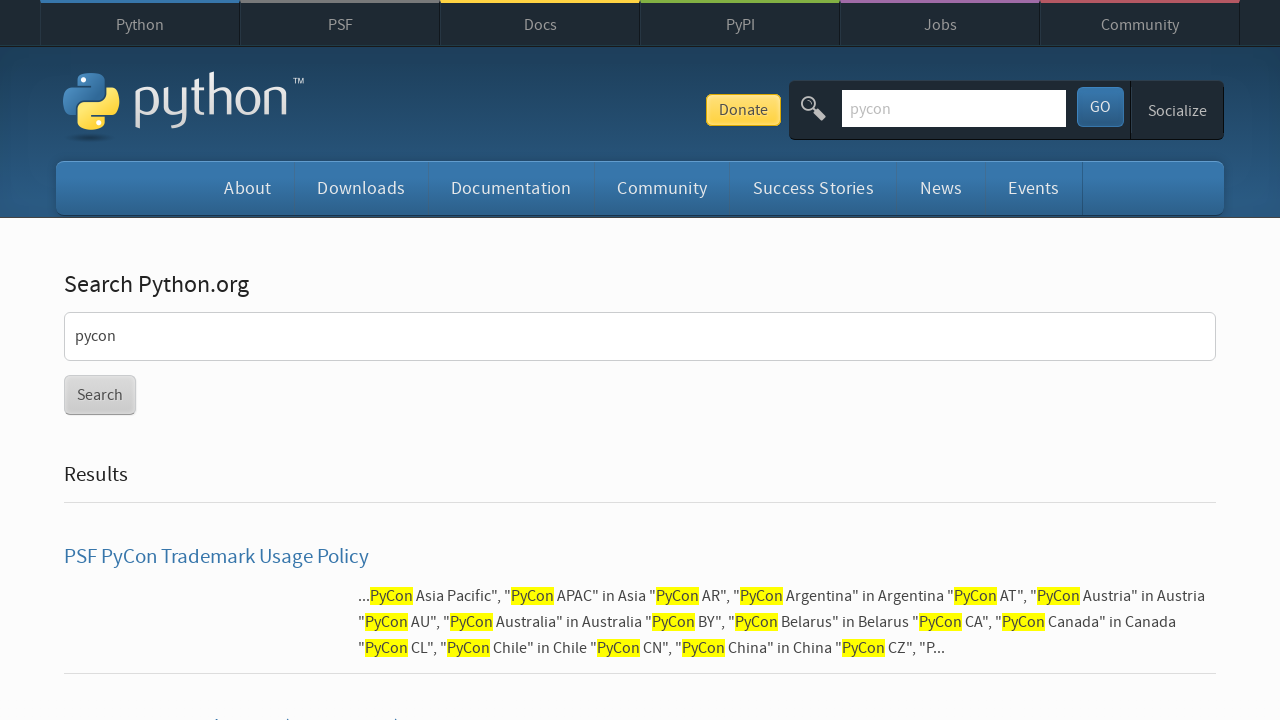

Verified search returned results (no 'No results found' message)
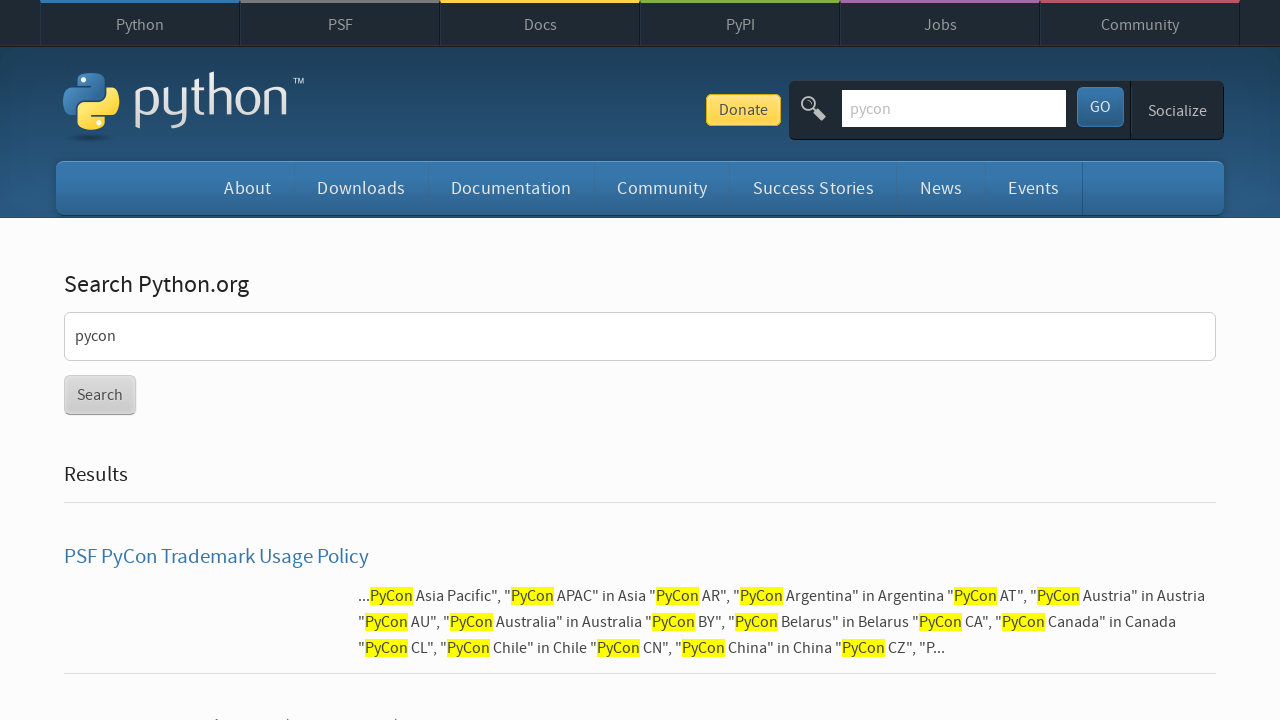

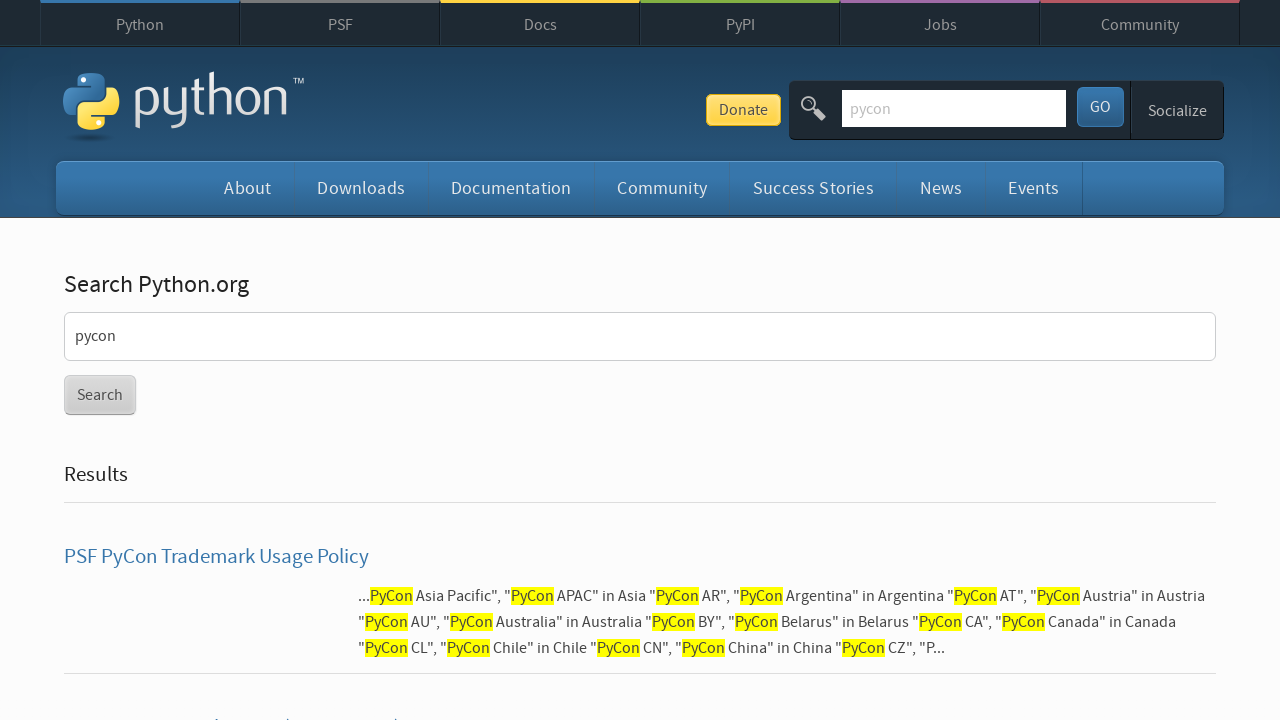